Tests the search/filter functionality on an offers page by searching for "Rice" and verifying that all displayed results contain the search term

Starting URL: https://rahulshettyacademy.com/seleniumPractise/#/offers

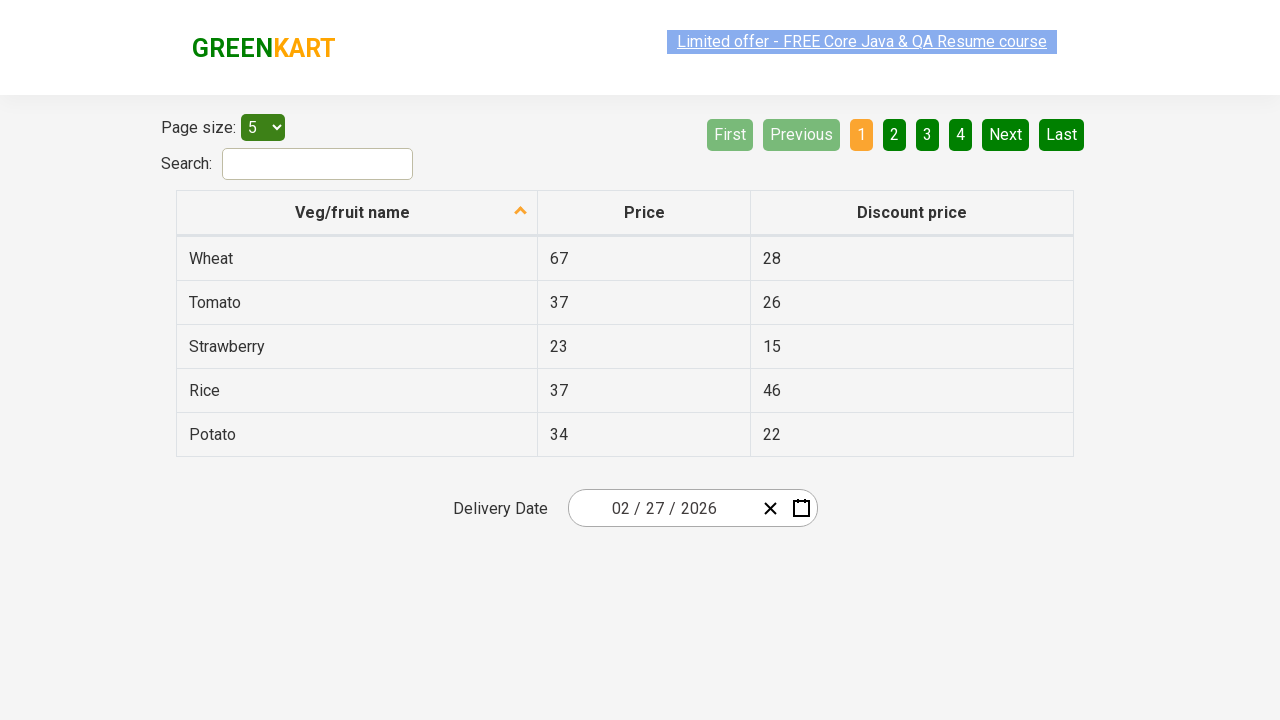

Filled search field with 'Rice' on #search-field
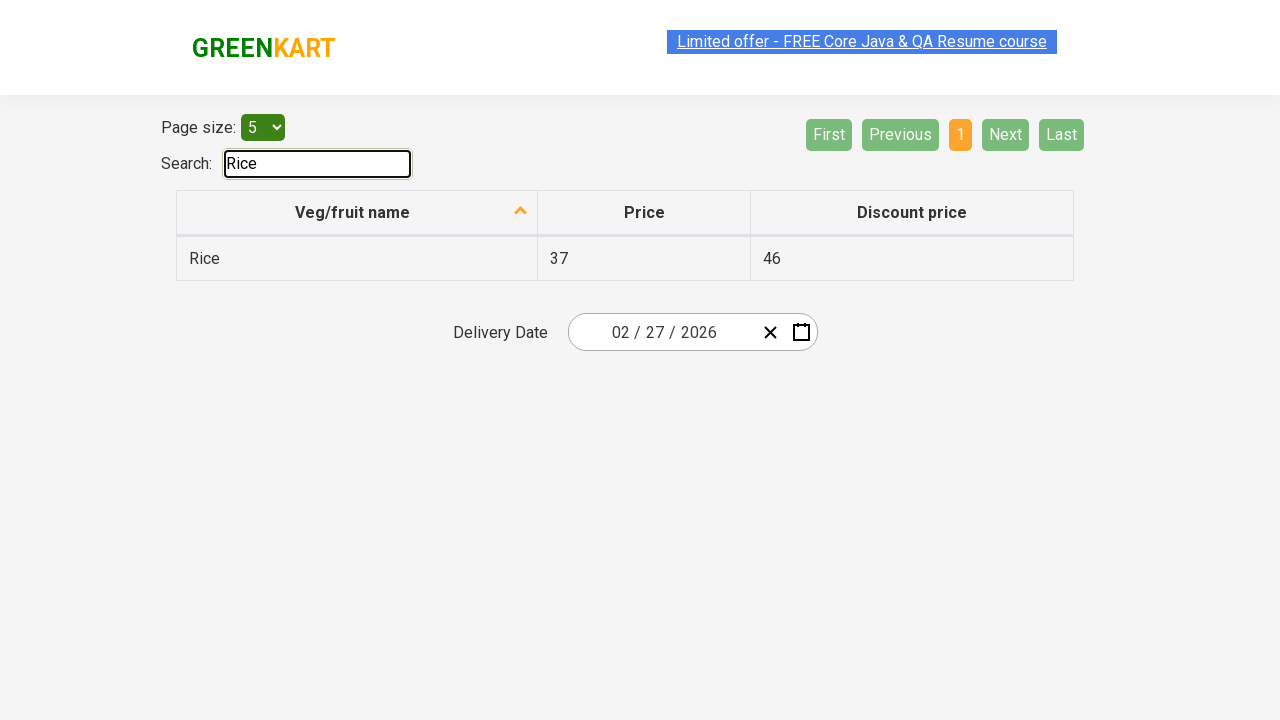

Table results loaded after search
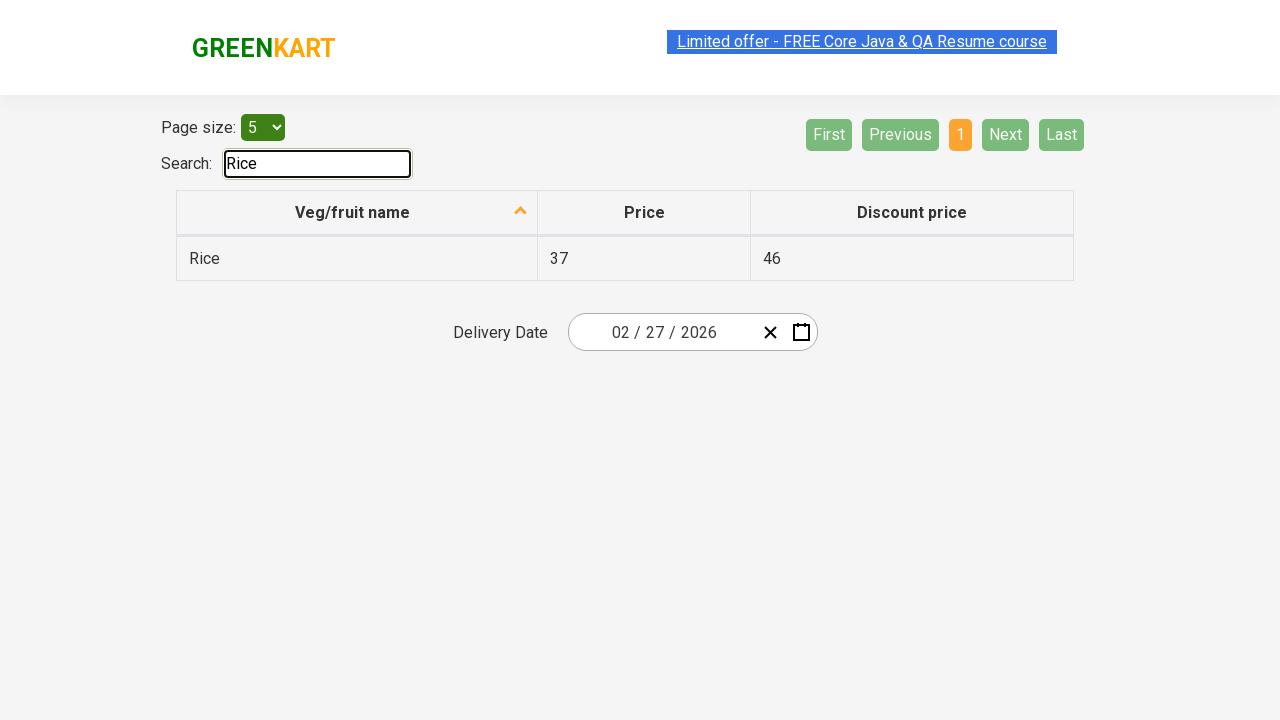

Verified all filtered results contain 'Rice'
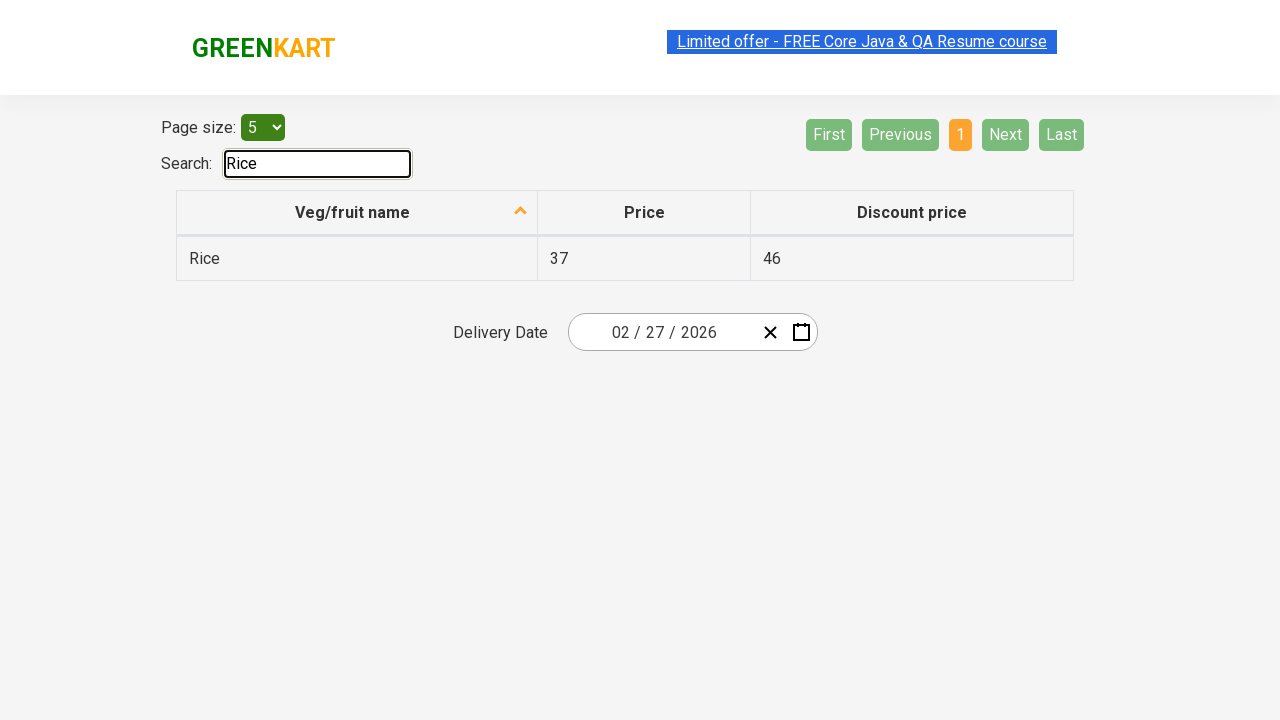

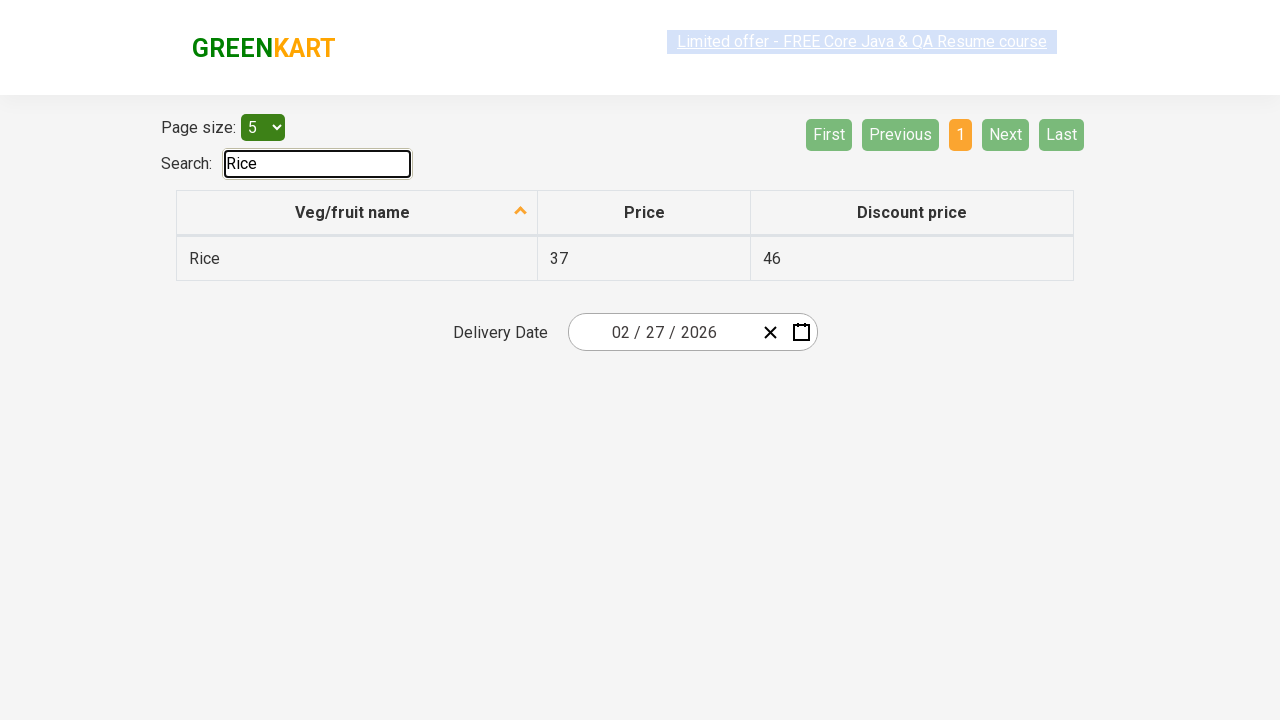